Tests multiple window handling by clicking a link that opens a new window, switching to it, reading text, and then switching back to the original window

Starting URL: http://the-internet.herokuapp.com/windows

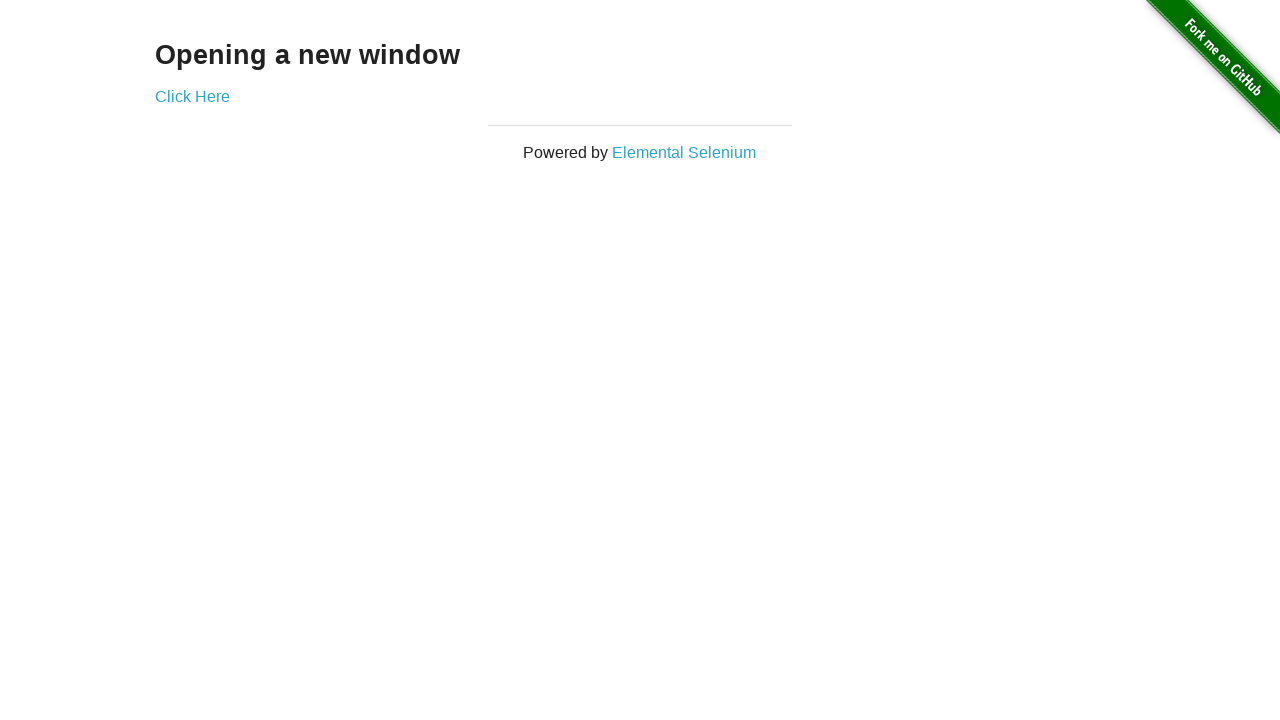

Clicked 'Click Here' link and new window opened at (192, 96) on xpath=//a[text()='Click Here']
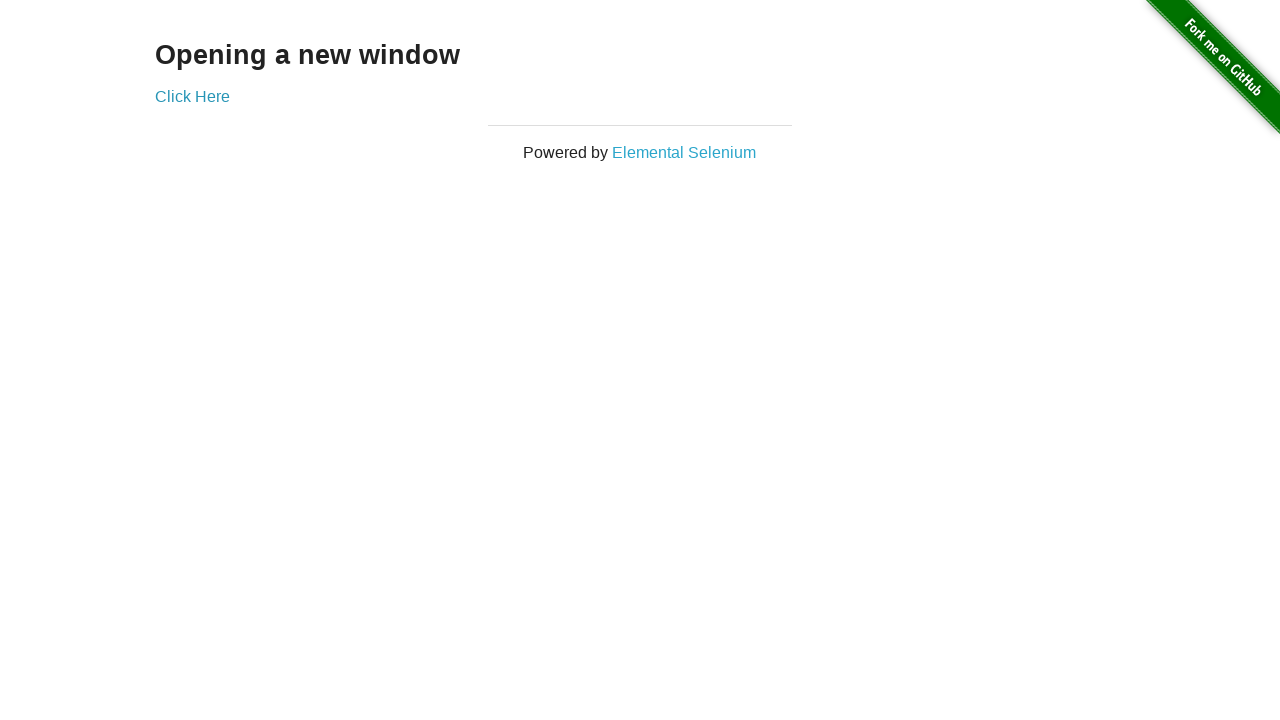

Retrieved heading text from new window: 'New Window'
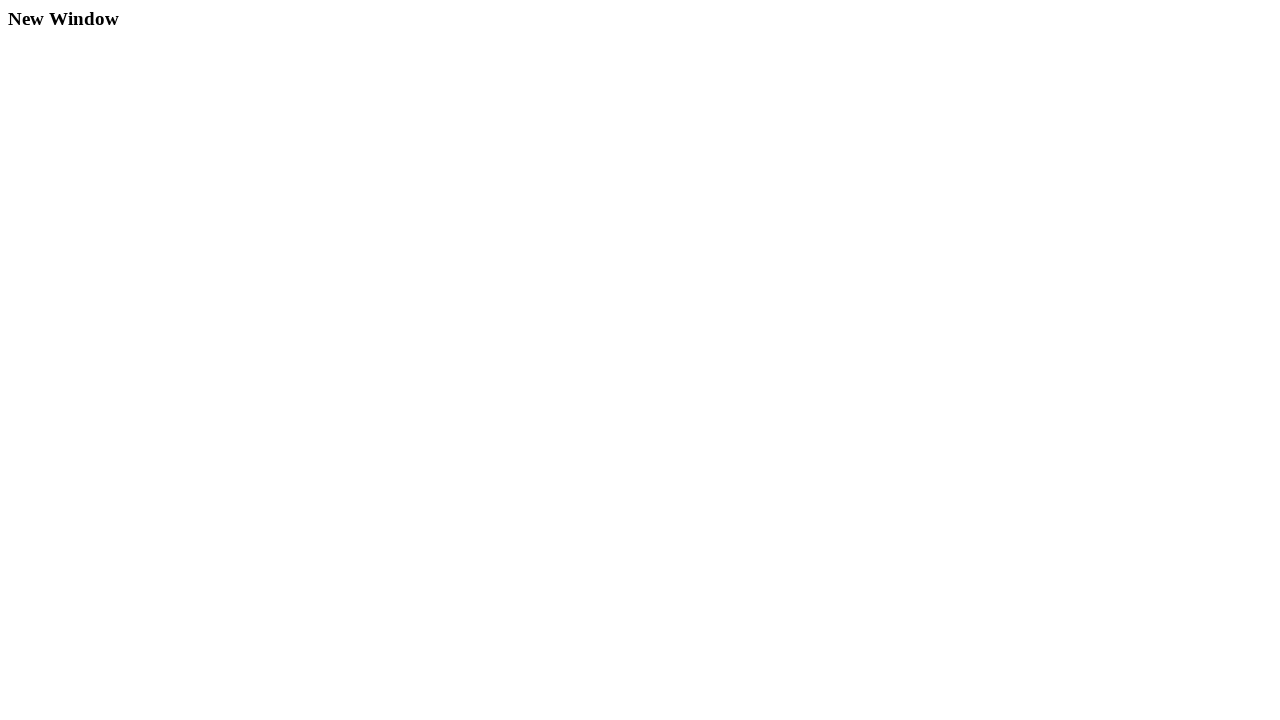

Closed the new window
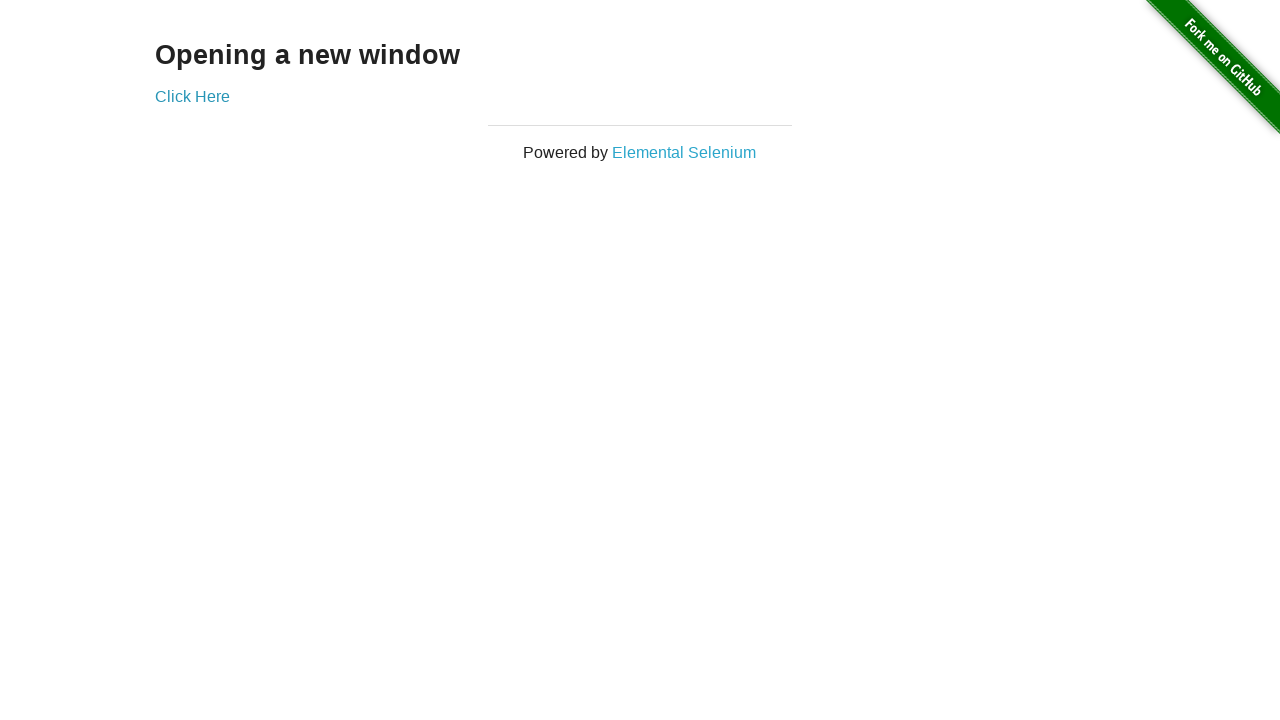

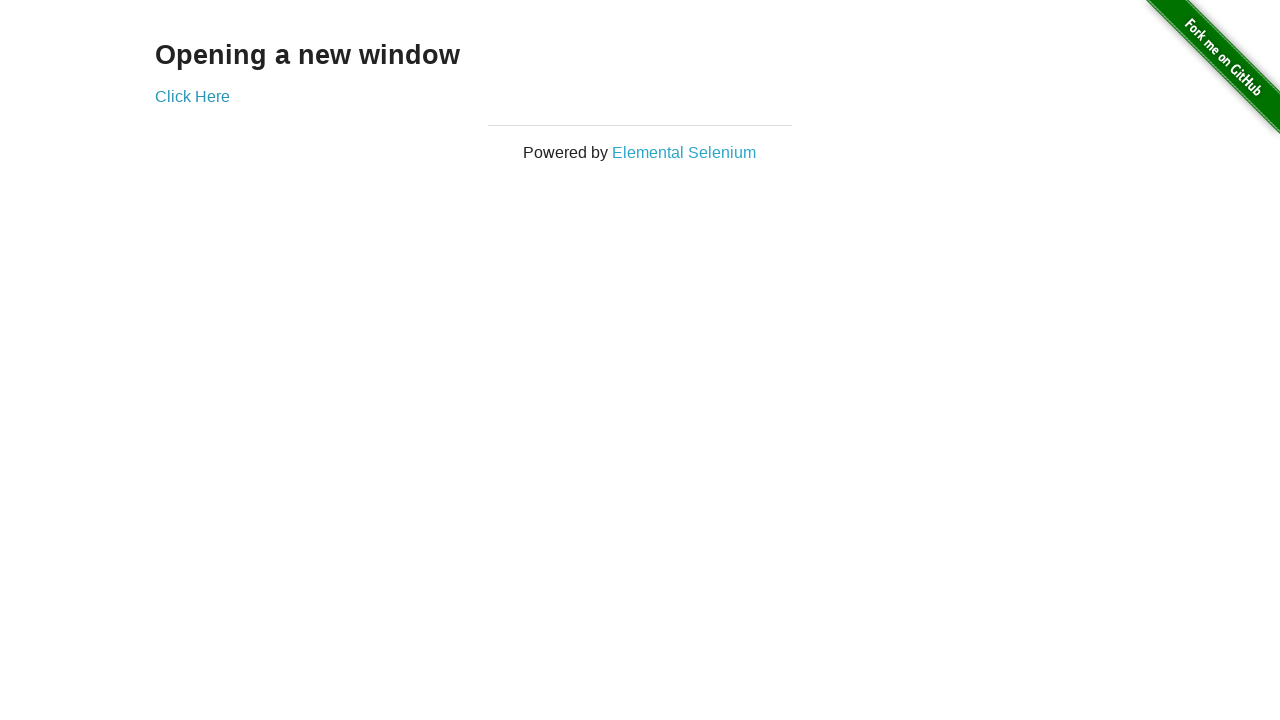